Tests autocomplete functionality by typing "Ind" in the field and selecting "India" from the dropdown suggestions

Starting URL: https://rahulshettyacademy.com/AutomationPractice/

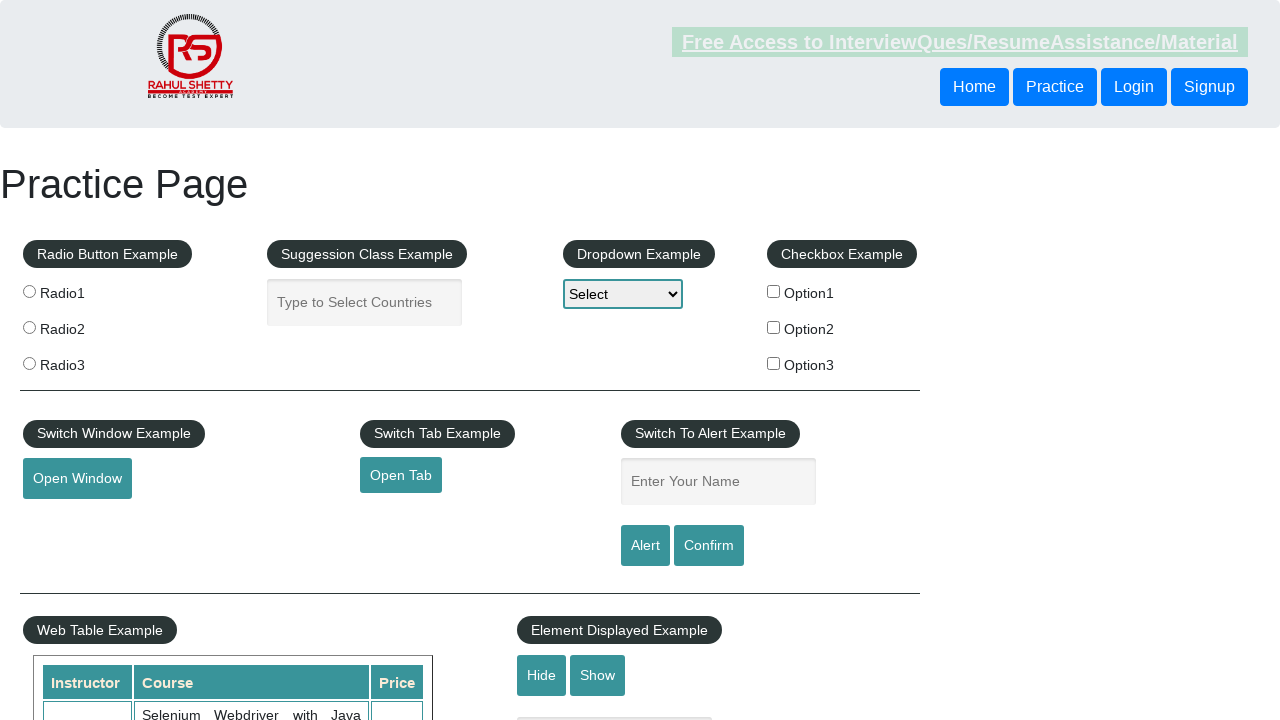

Typed 'Ind' in the autocomplete field on #autocomplete
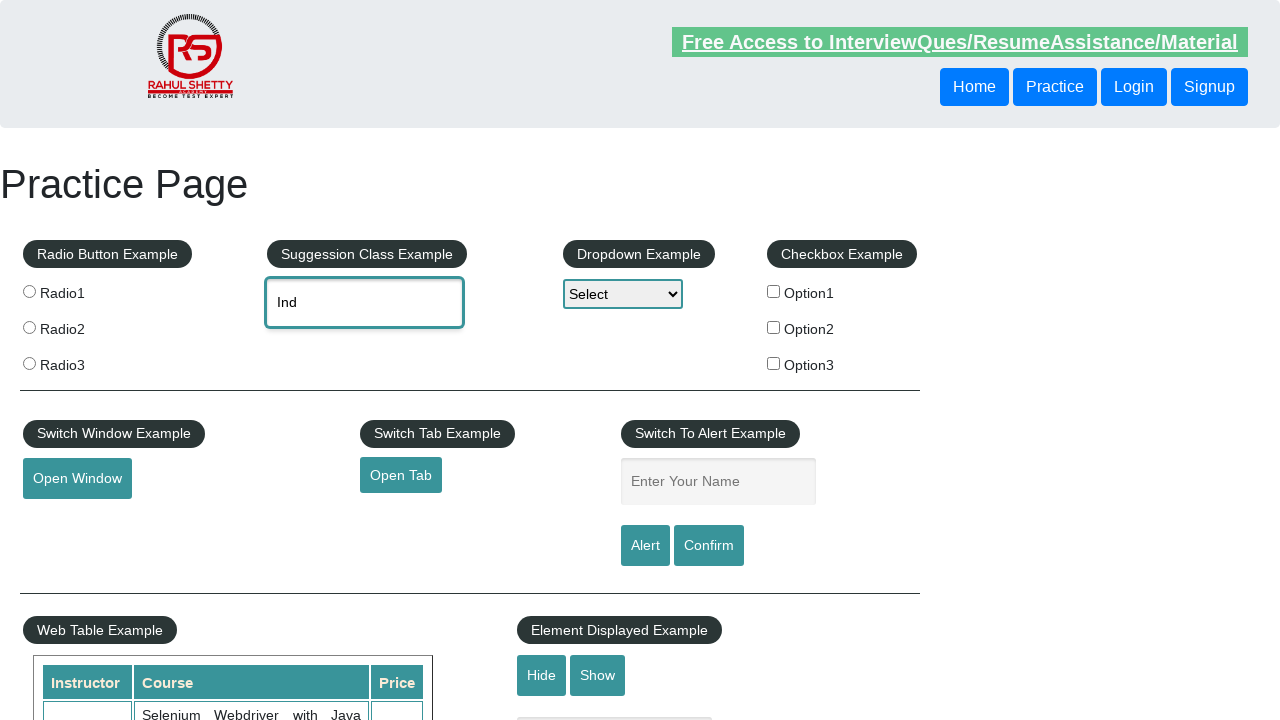

Autocomplete dropdown suggestions appeared
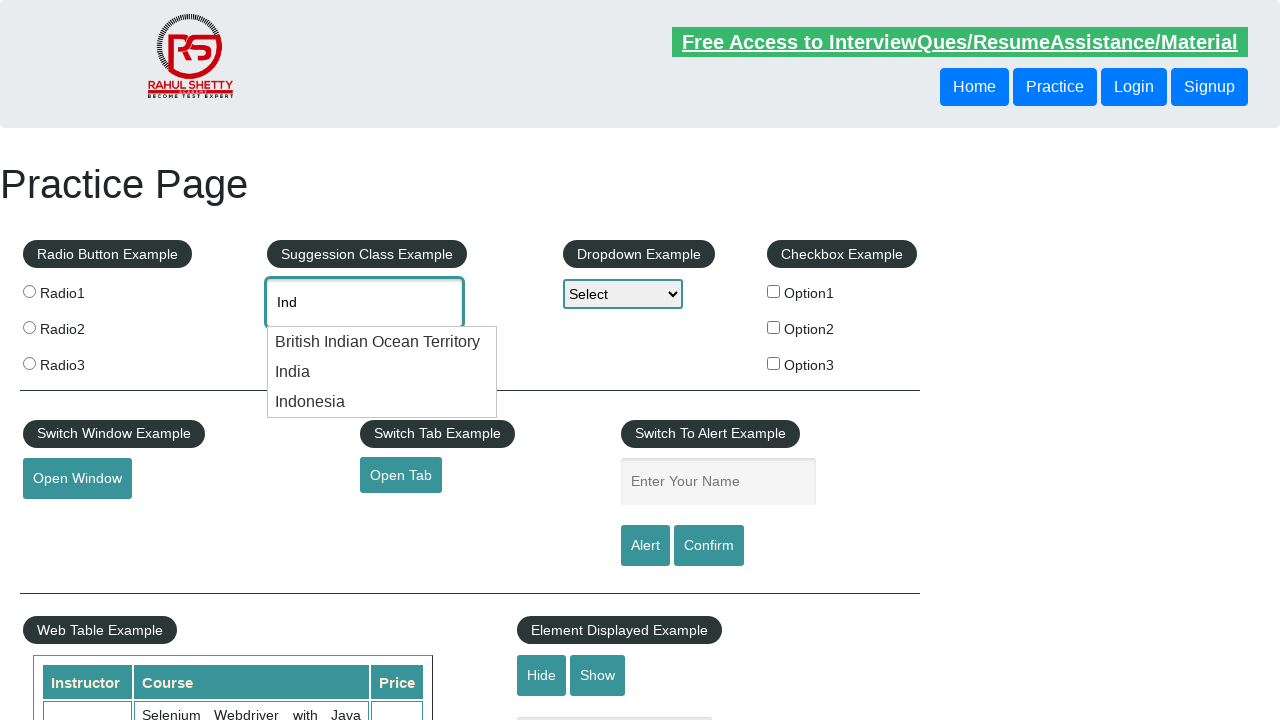

Retrieved all country suggestion items from dropdown
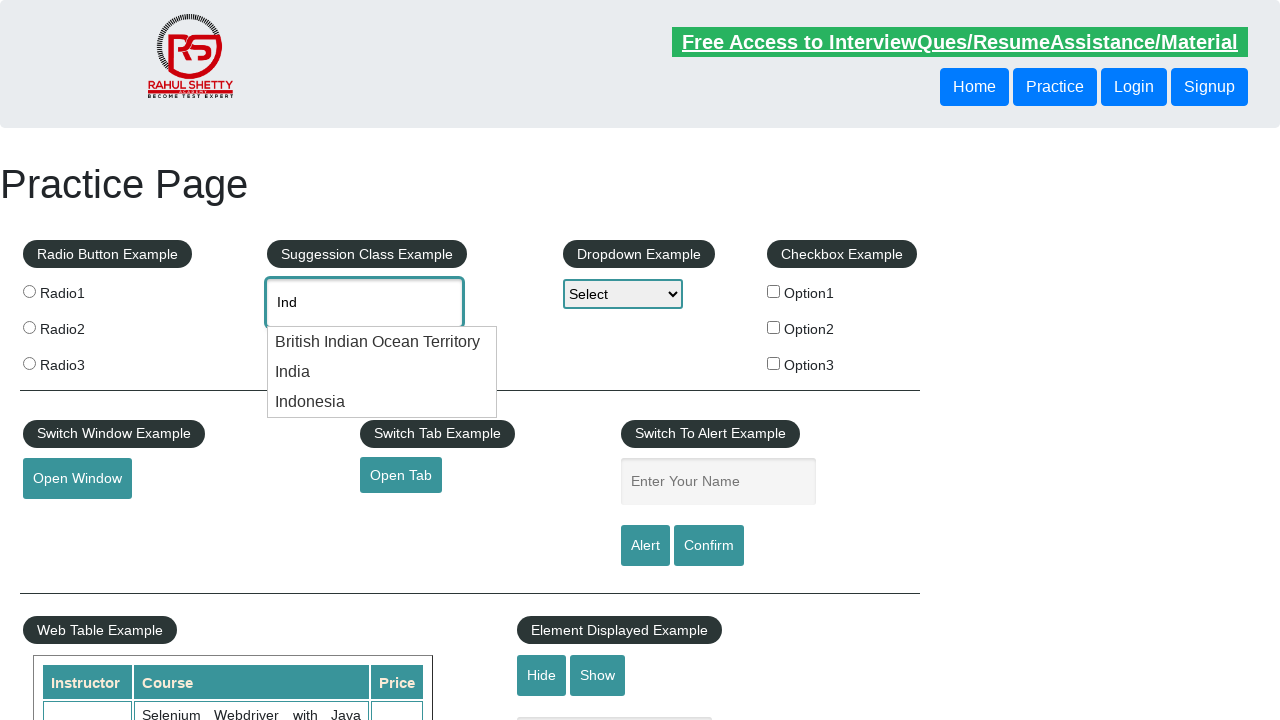

Selected 'India' from the autocomplete dropdown suggestions at (382, 372) on ul[id='ui-id-1'] li >> nth=1
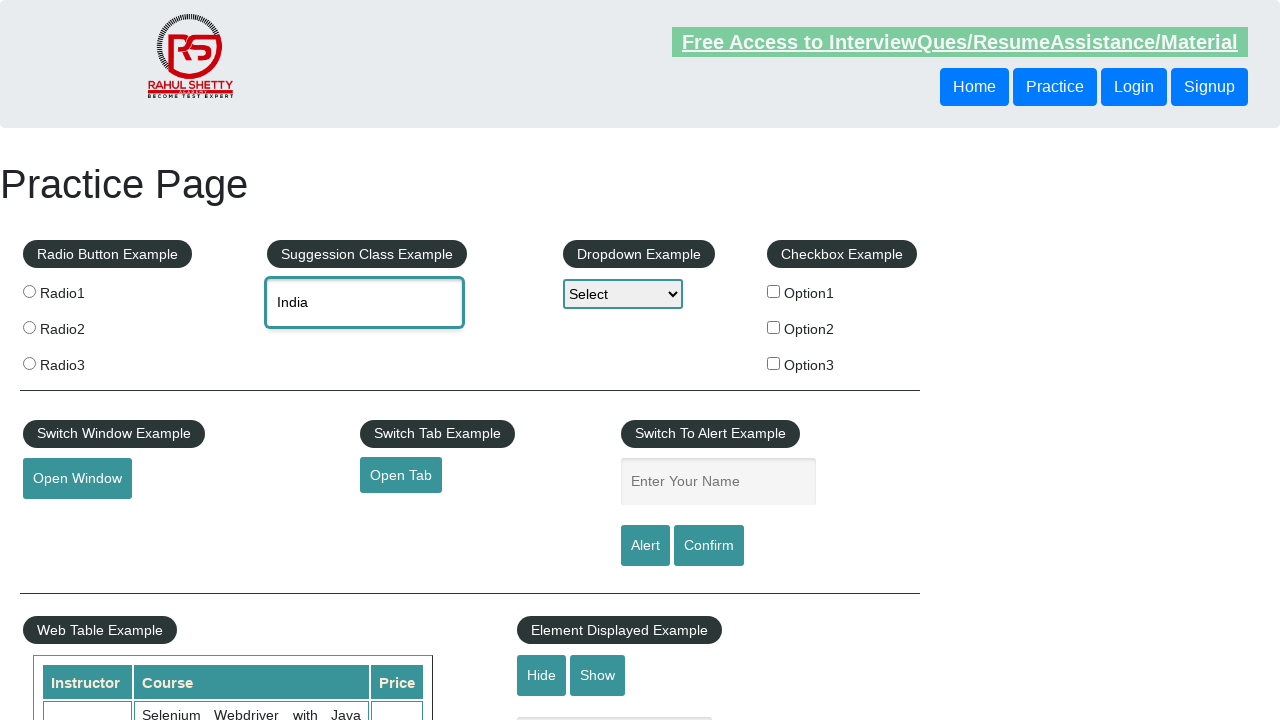

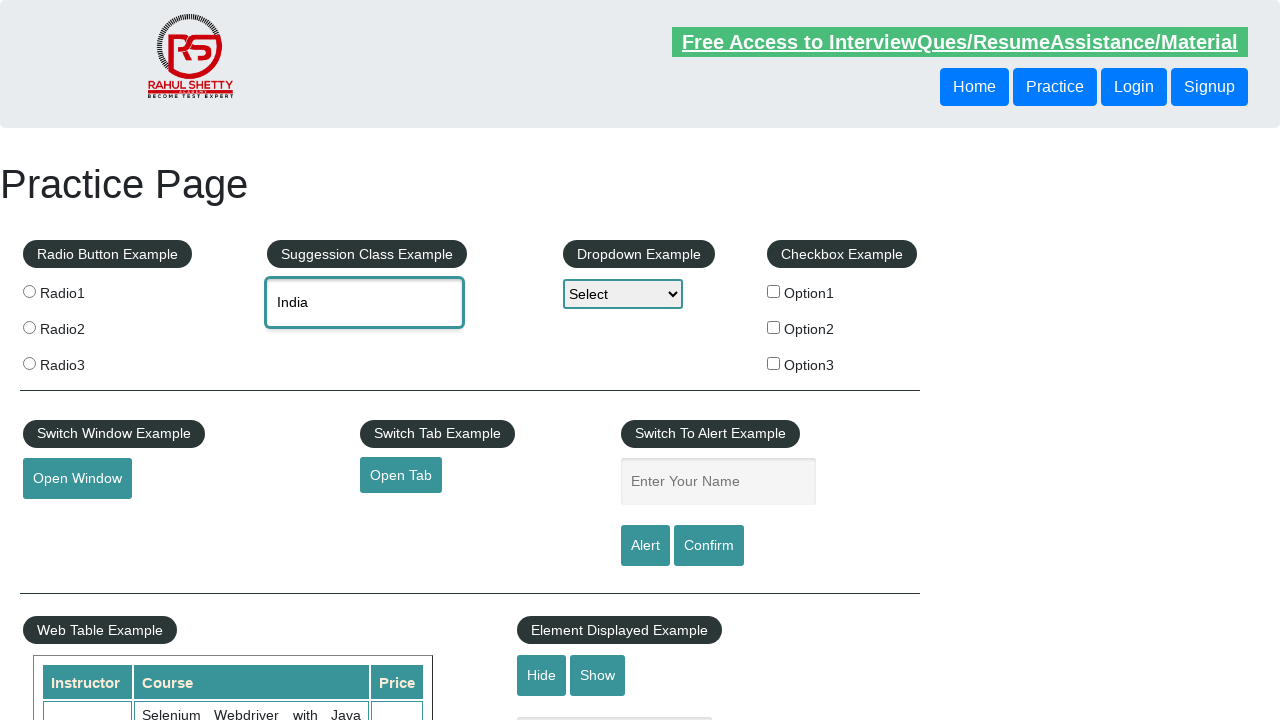